Opens a day of the week dropdown and selects 'Martes' (Tuesday)

Starting URL: https://thefreerangetester.github.io/sandbox-automation-testing/

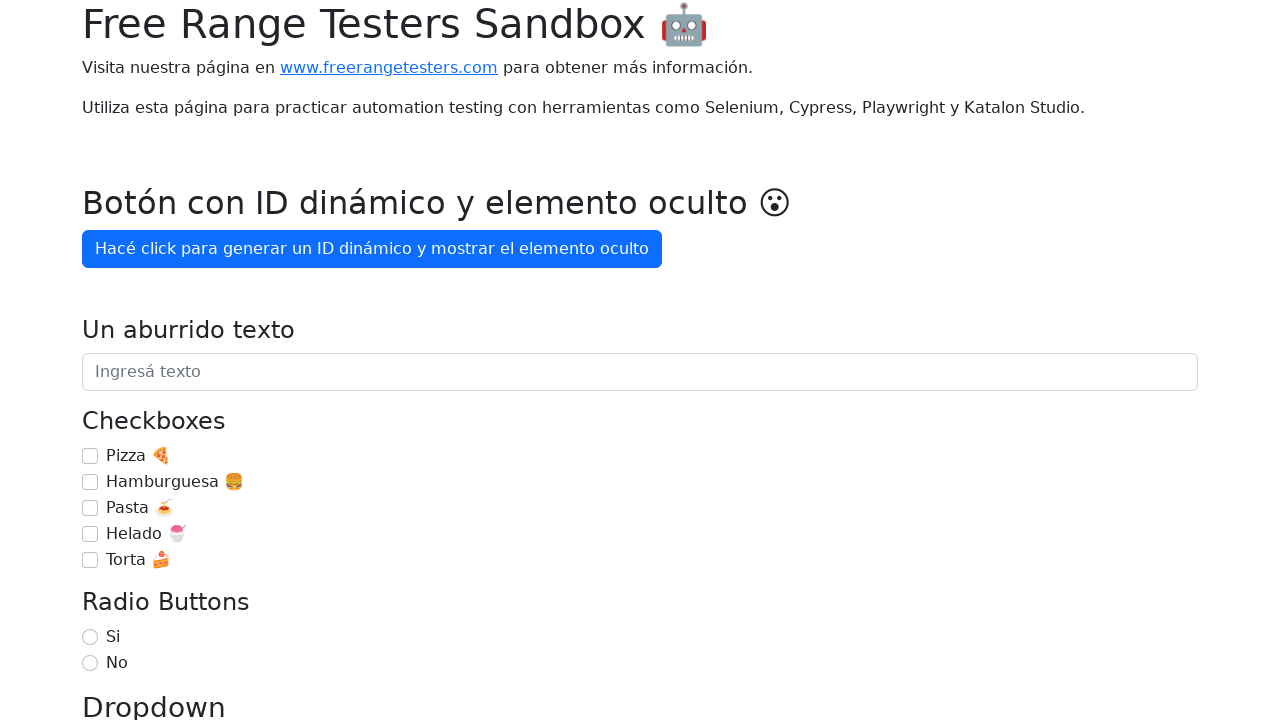

Navigated to sandbox automation testing page
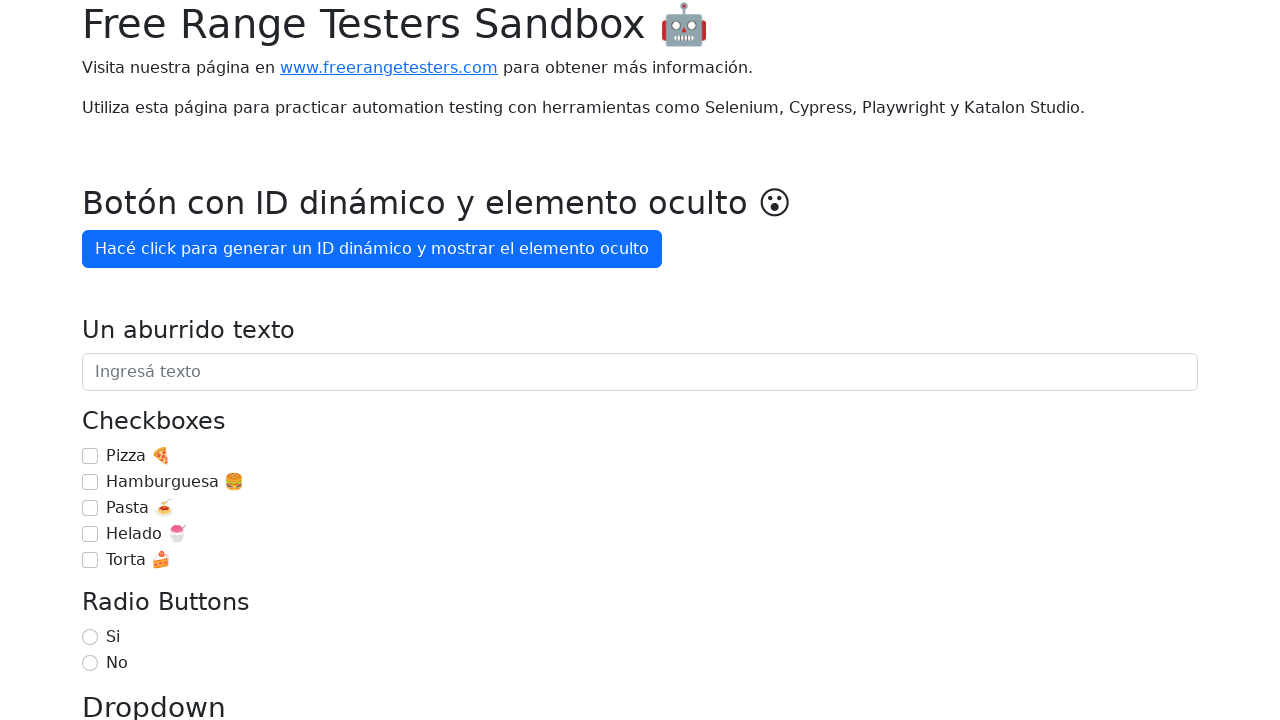

Clicked the 'Día de la semana' (Day of the week) dropdown button at (171, 360) on internal:role=button[name="Día de la semana"i]
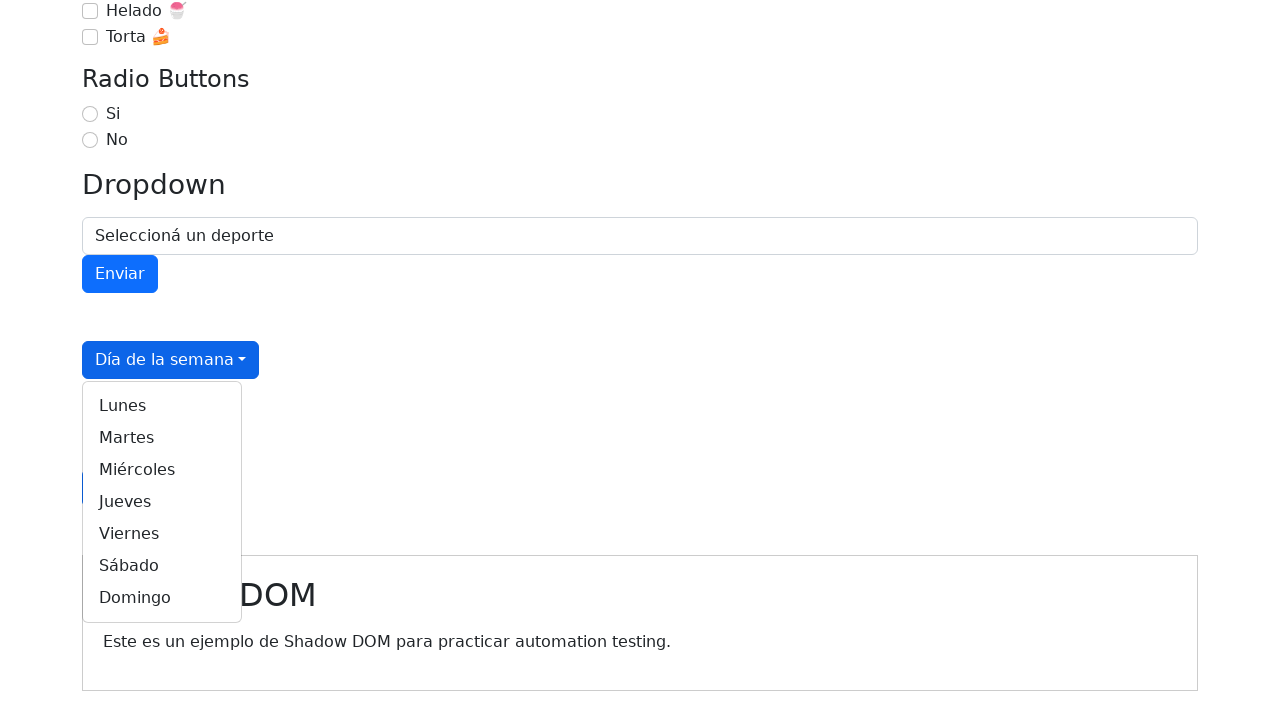

Selected 'Martes' (Tuesday) from the dropdown menu at (162, 438) on internal:role=link[name="Martes"i]
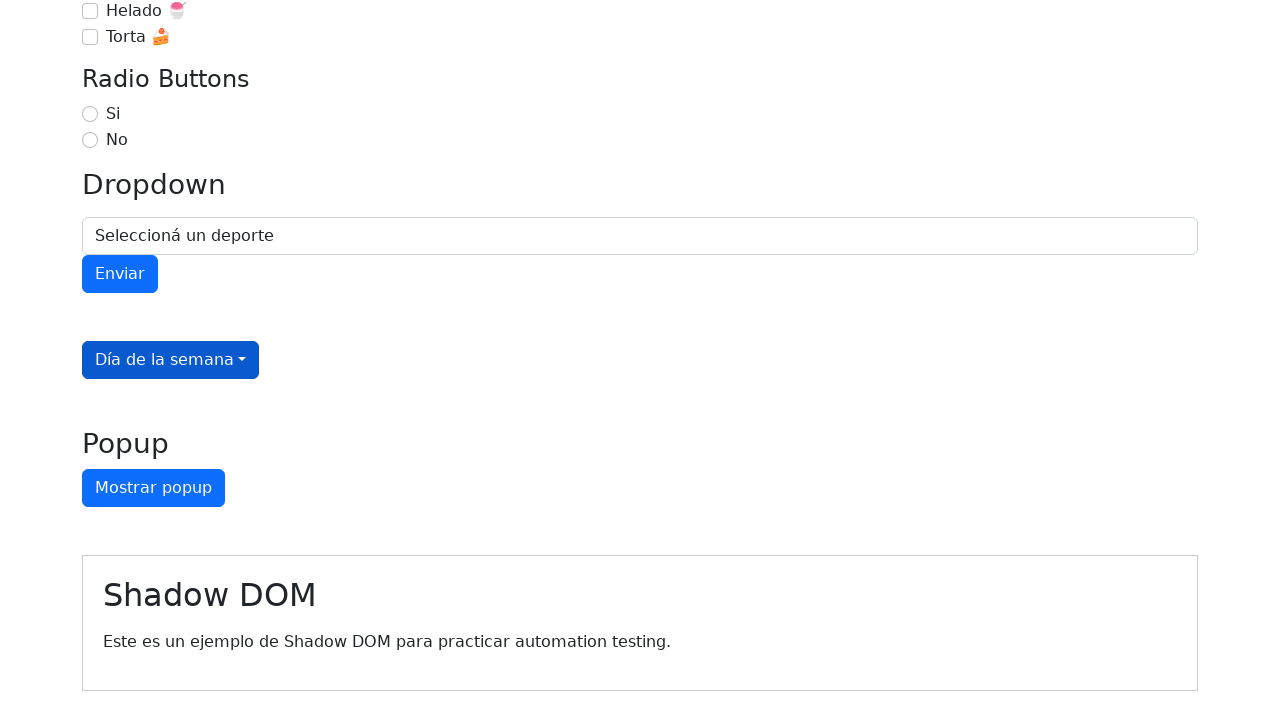

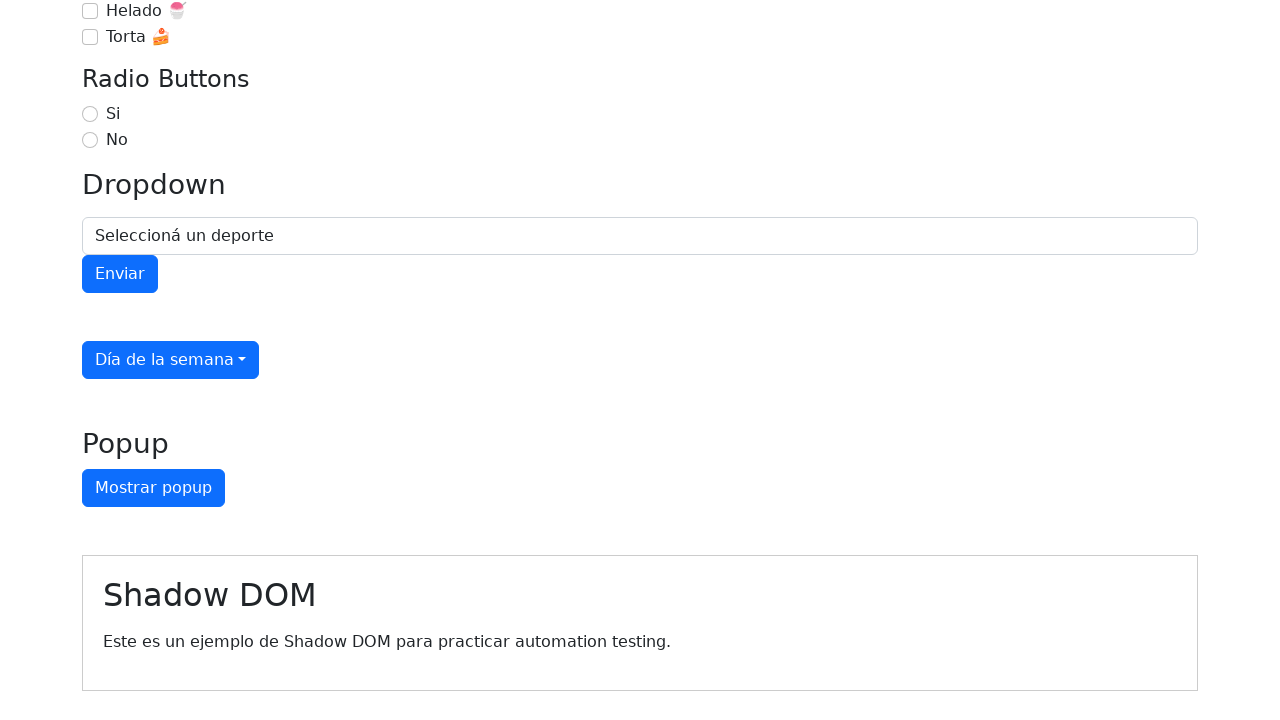